Tests the Sale slider navigation by clicking the next arrow button

Starting URL: http://intershop5.skillbox.ru/

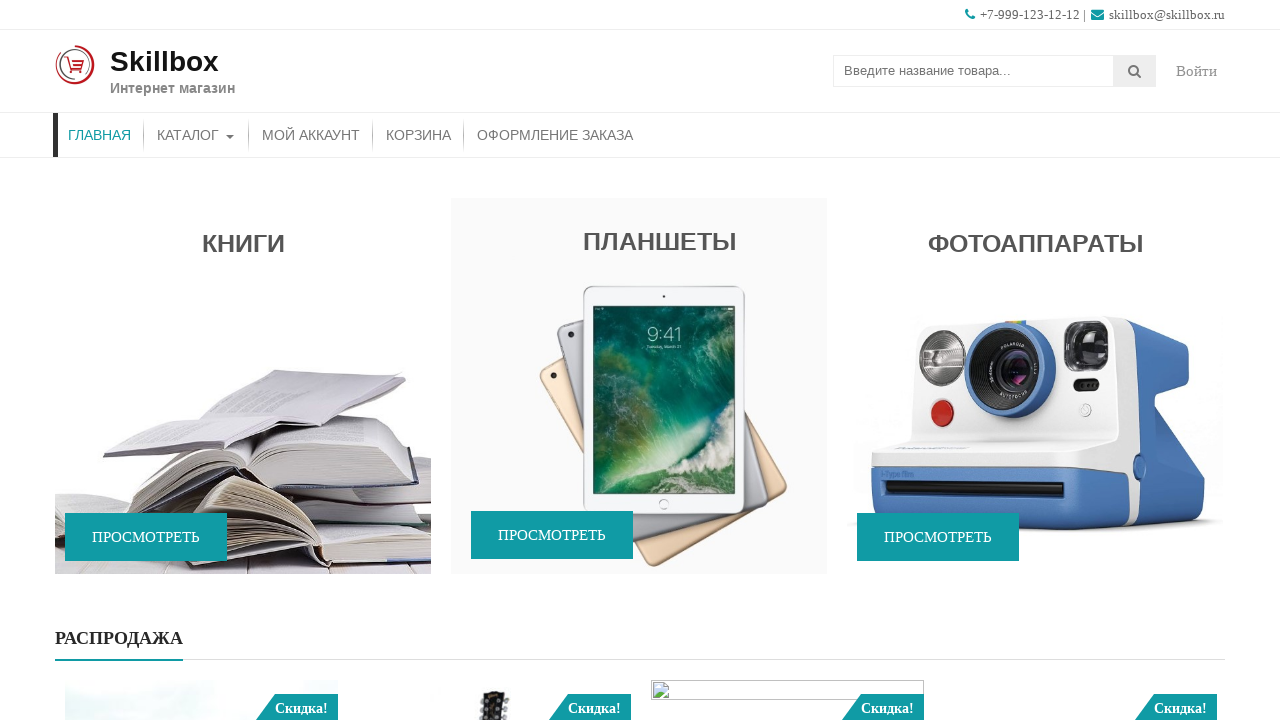

Scrolled Sale slider product into view
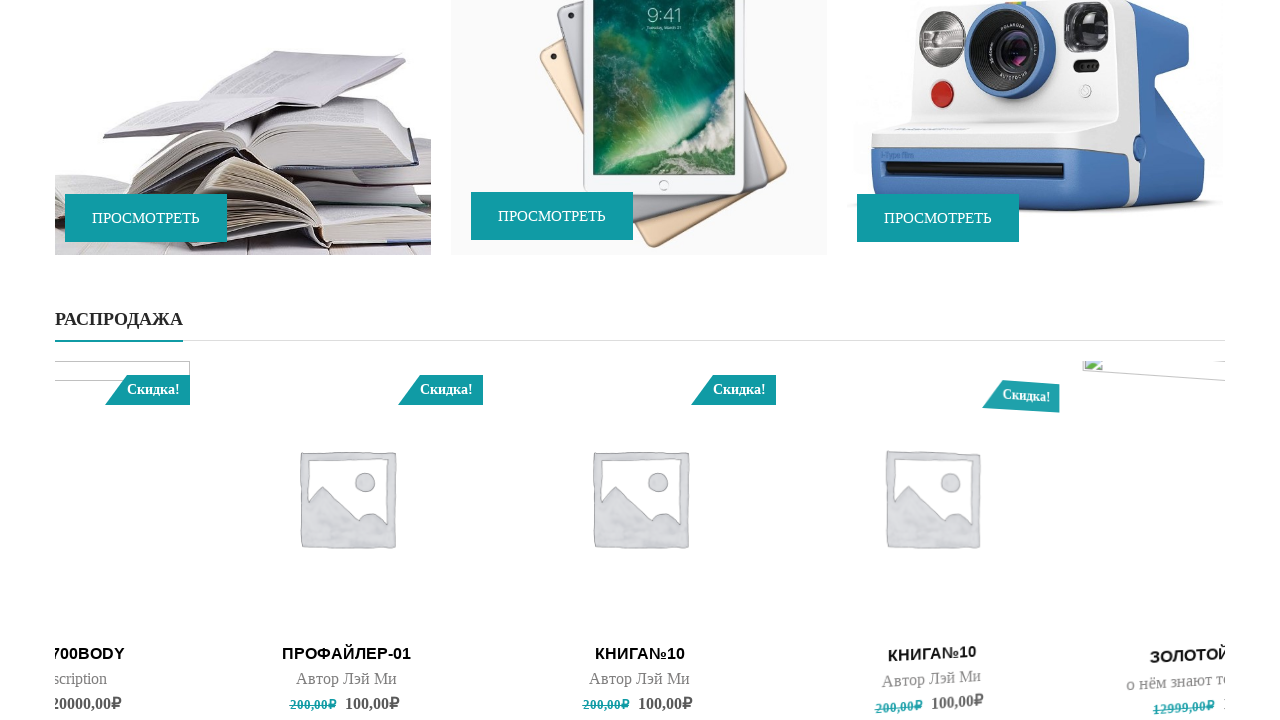

Sale slider product element is visible and ready
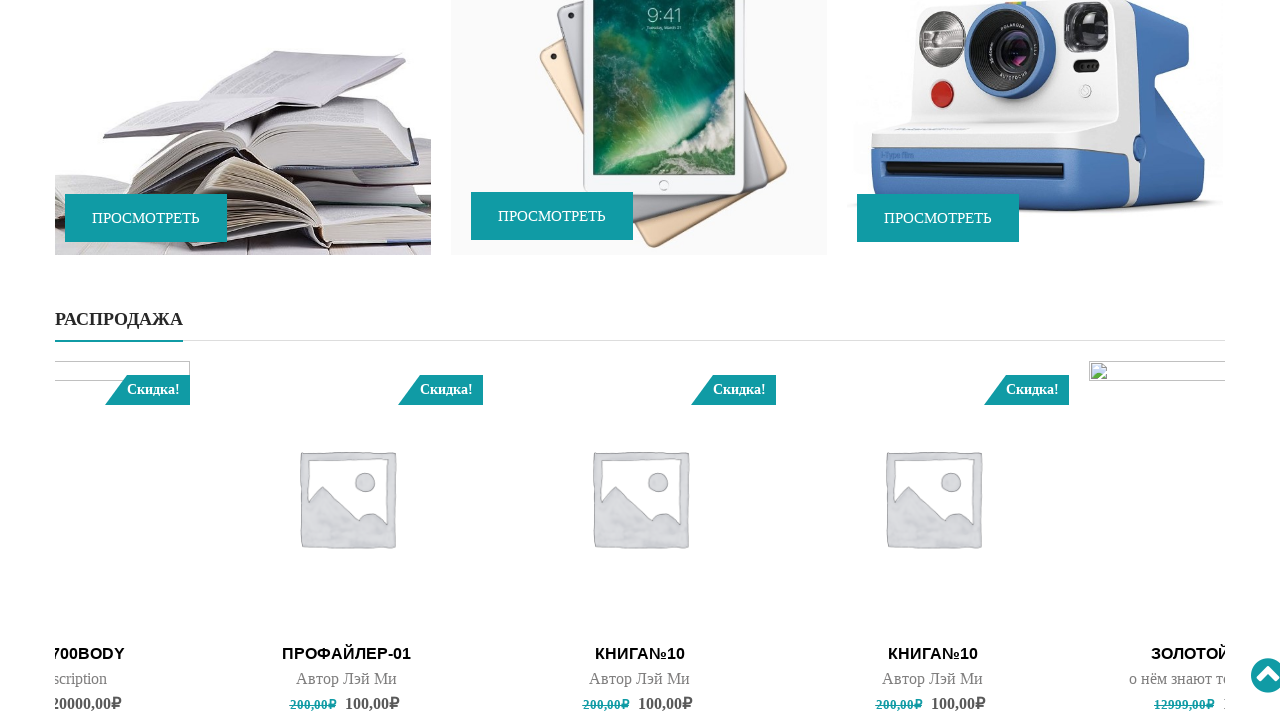

Hovered over Sale slider product to reveal controls at (640, 541) on xpath=(//*[@data-wow-delay='2s'])[2]
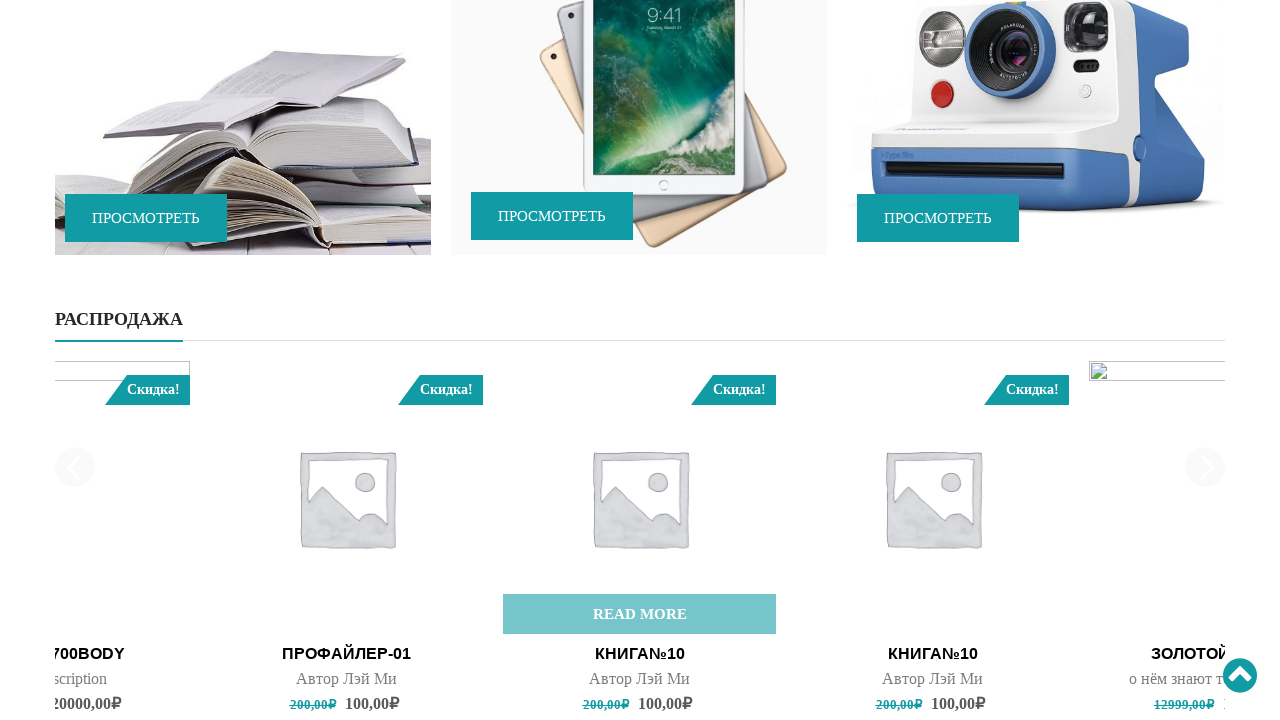

Clicked next arrow button in Sale slider at (1205, 467) on xpath=(//a[@aria-label='next'])[1]
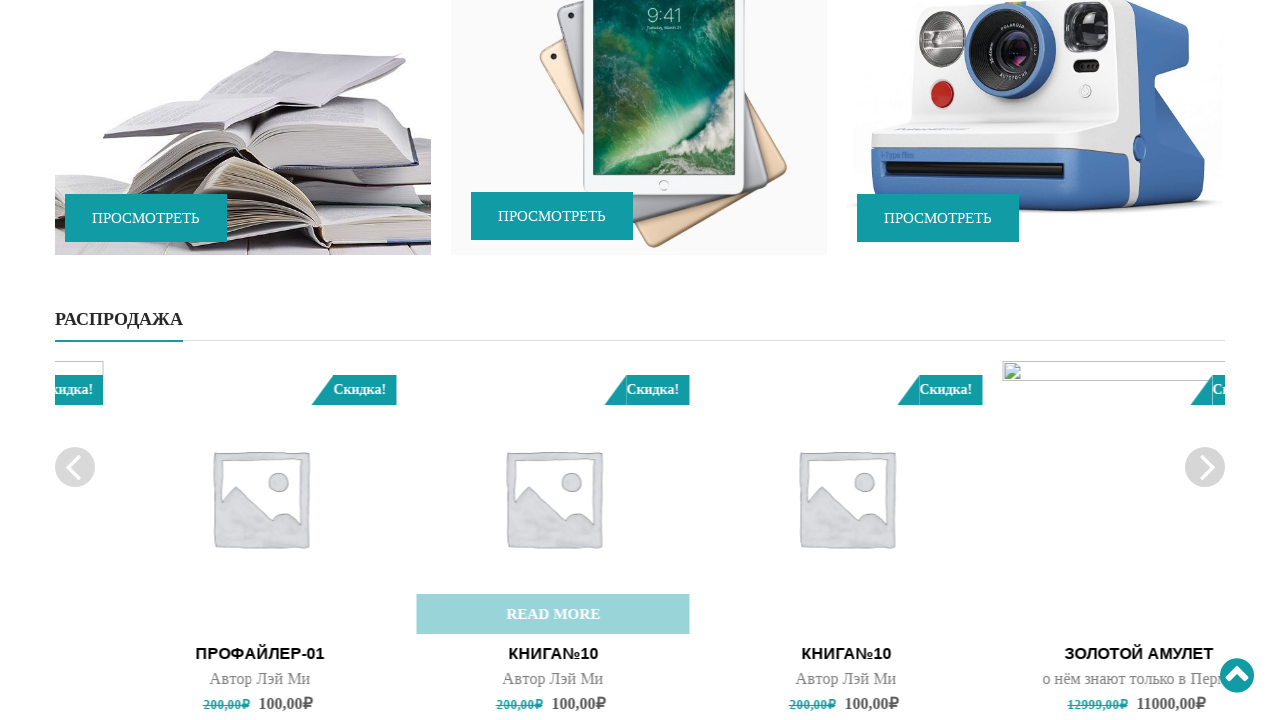

Verified next product appeared after slider navigation
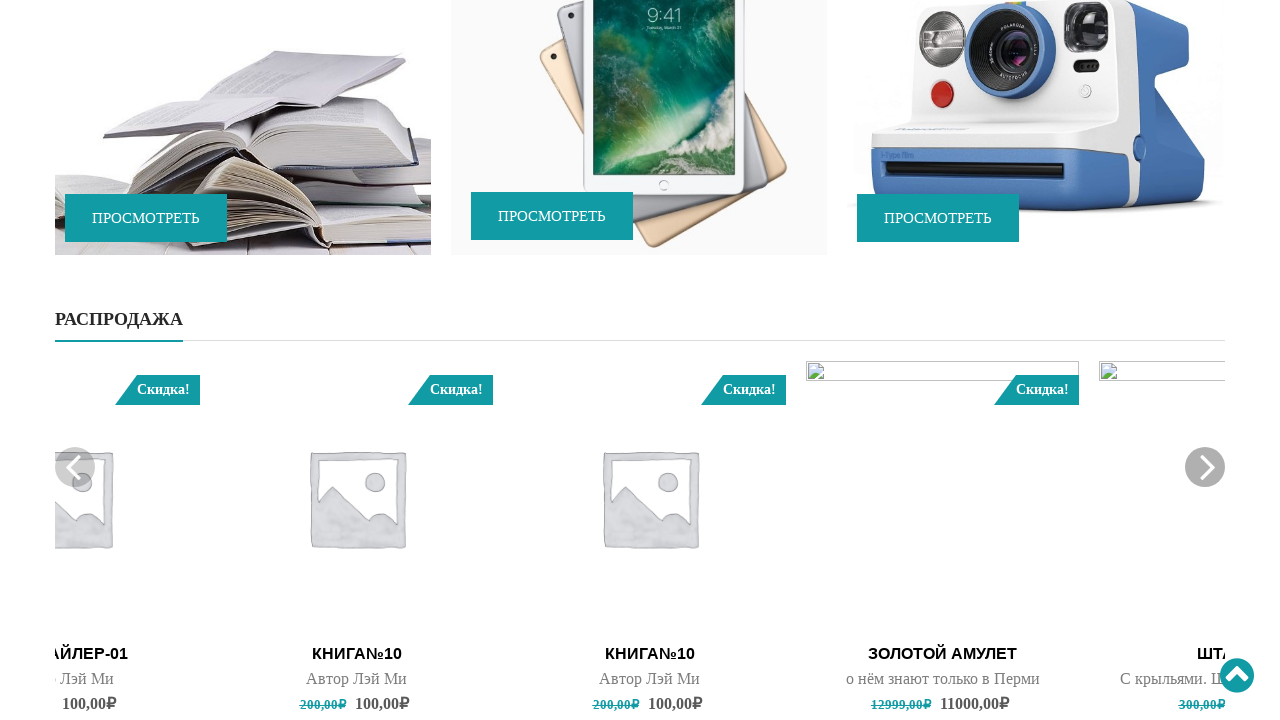

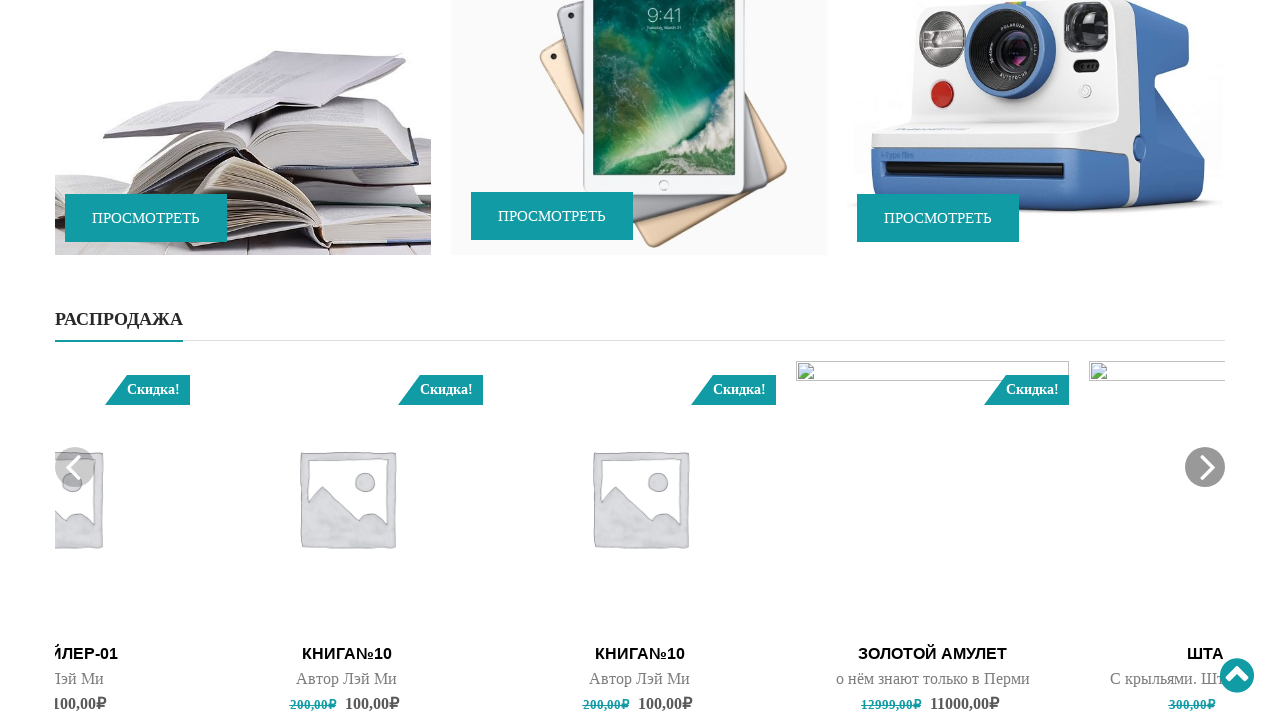